Tests the prompt alert by clicking the prompt button, entering a name, accepting, and verifying the result

Starting URL: https://demoqa.com/alerts

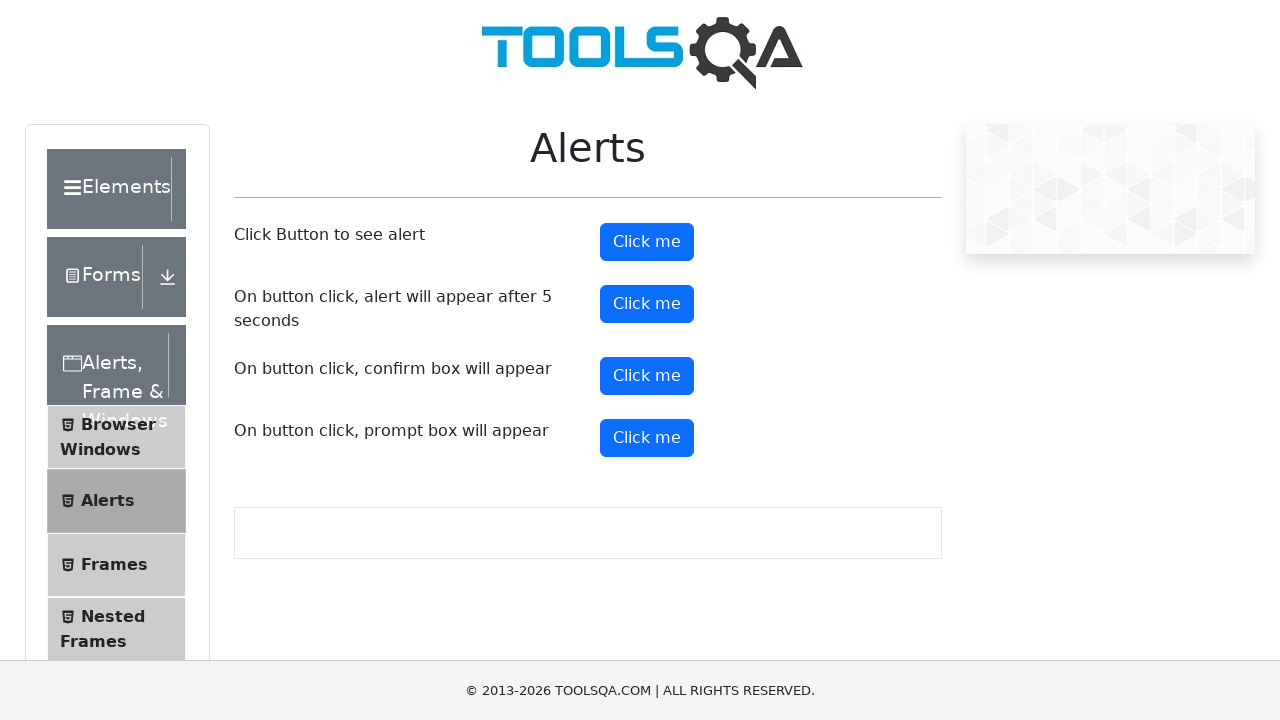

Set up dialog handler to accept prompt with text 'Marcos'
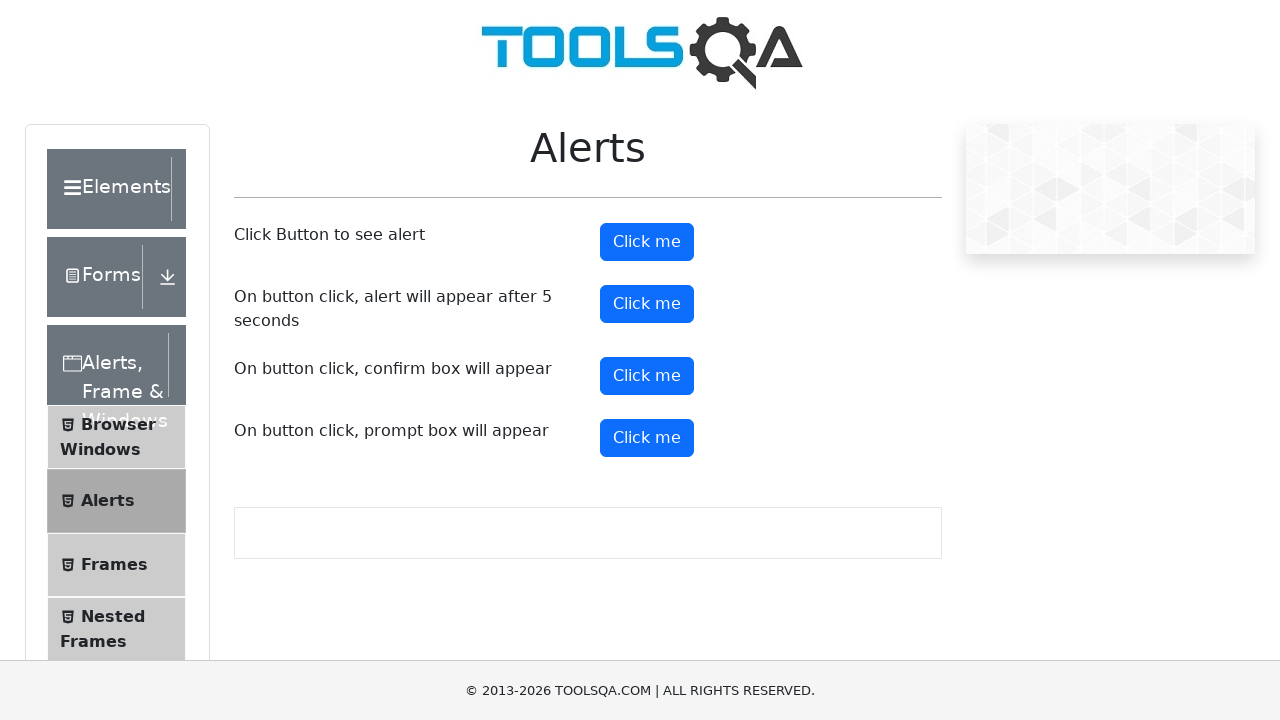

Clicked the prompt button to trigger alert at (647, 438) on #promtButton
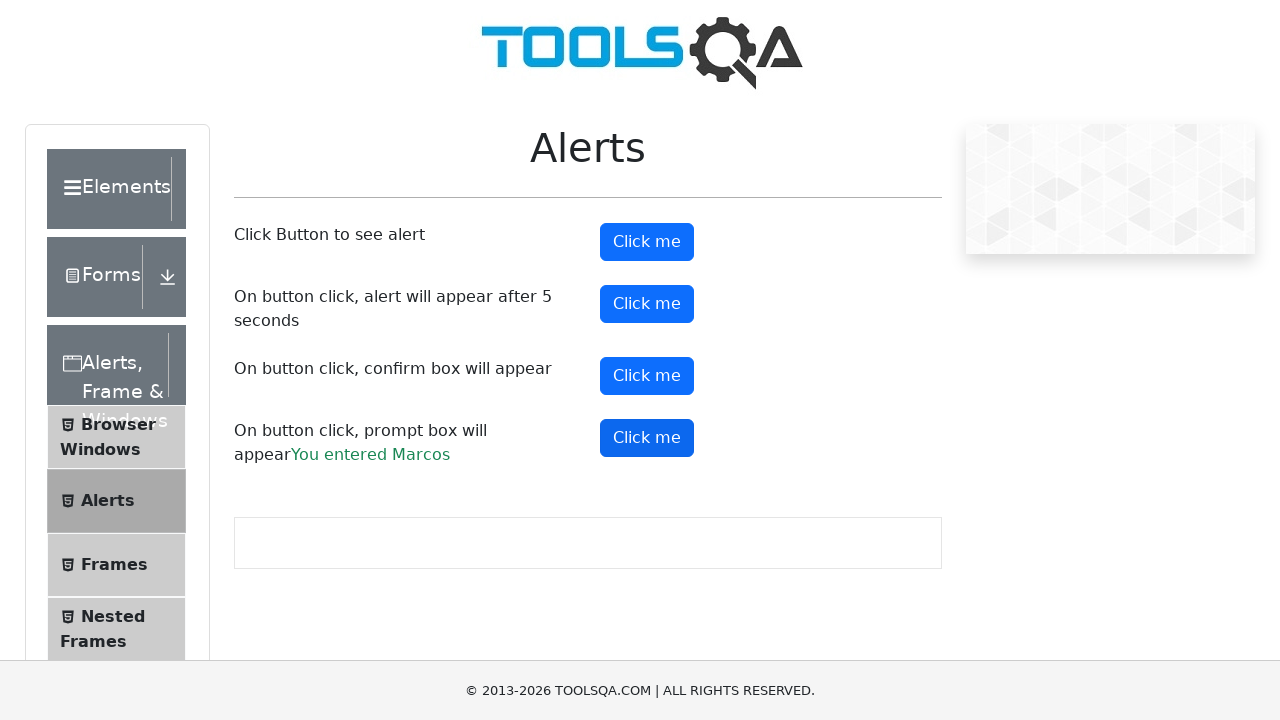

Prompt result element appeared after accepting dialog
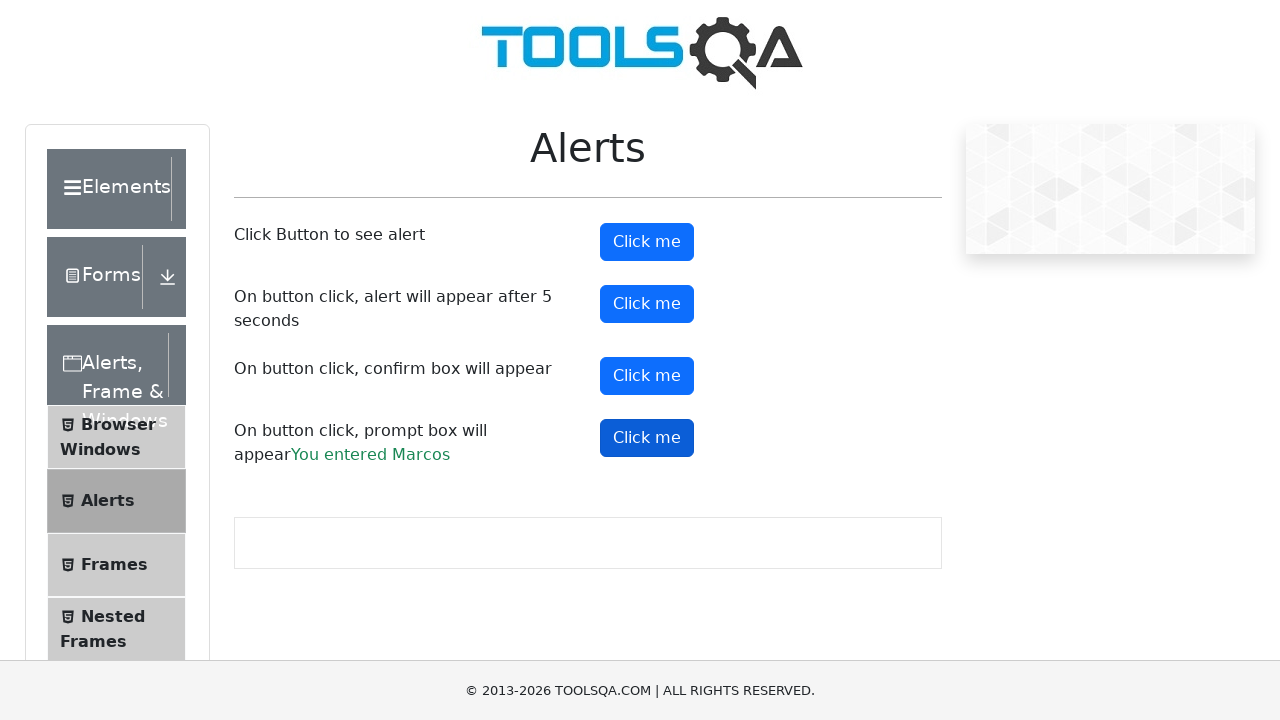

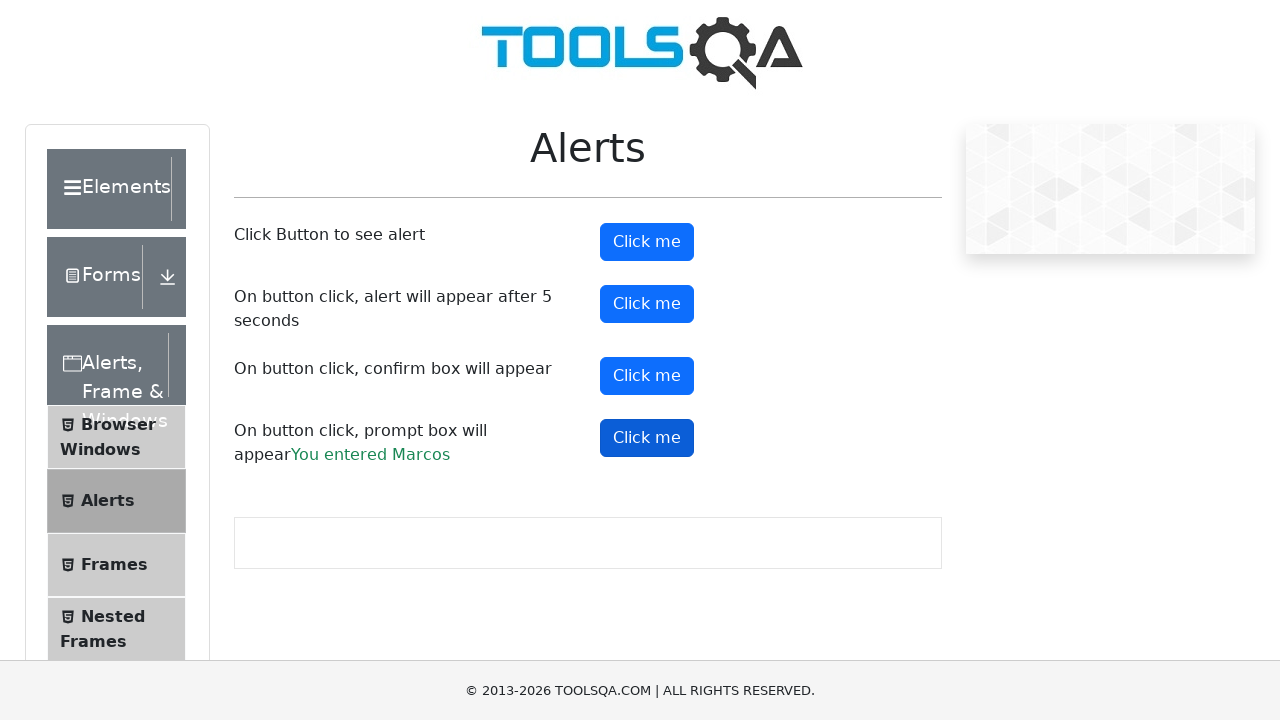